Tests checking and unchecking the mark all as complete toggle to clear completion state

Starting URL: https://demo.playwright.dev/todomvc

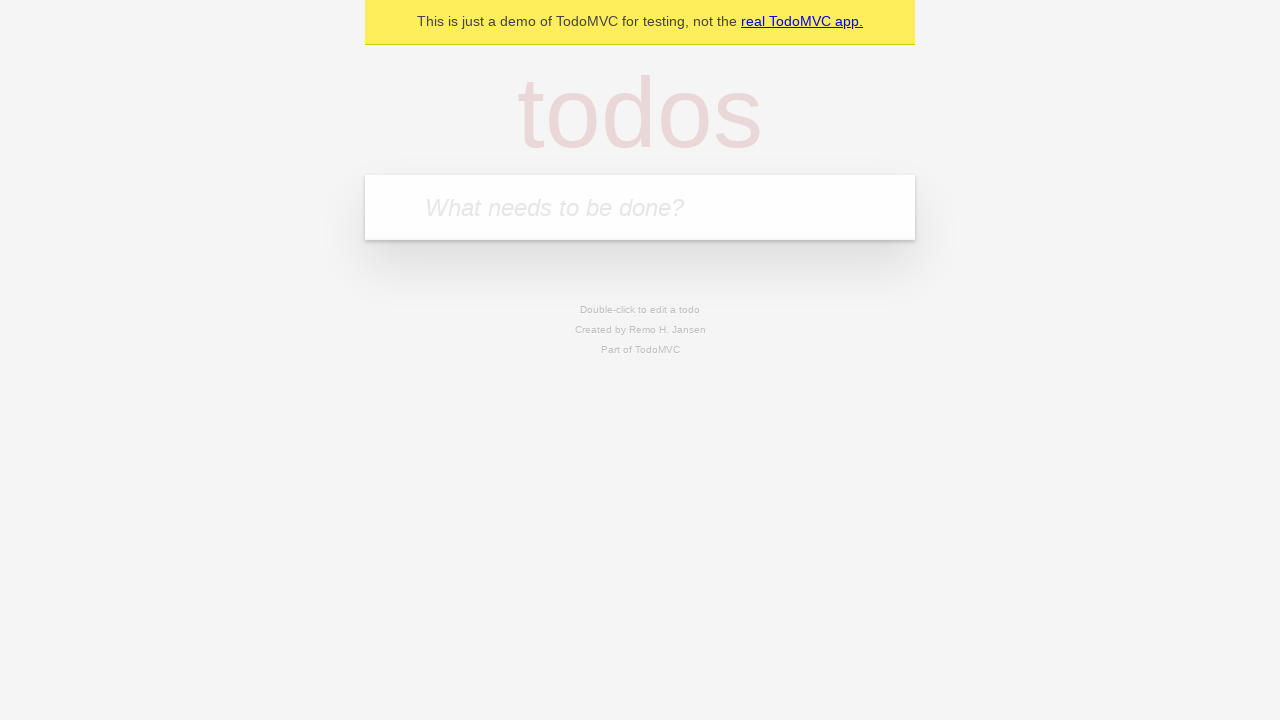

Filled todo input with 'buy some cheese' on internal:attr=[placeholder="What needs to be done?"i]
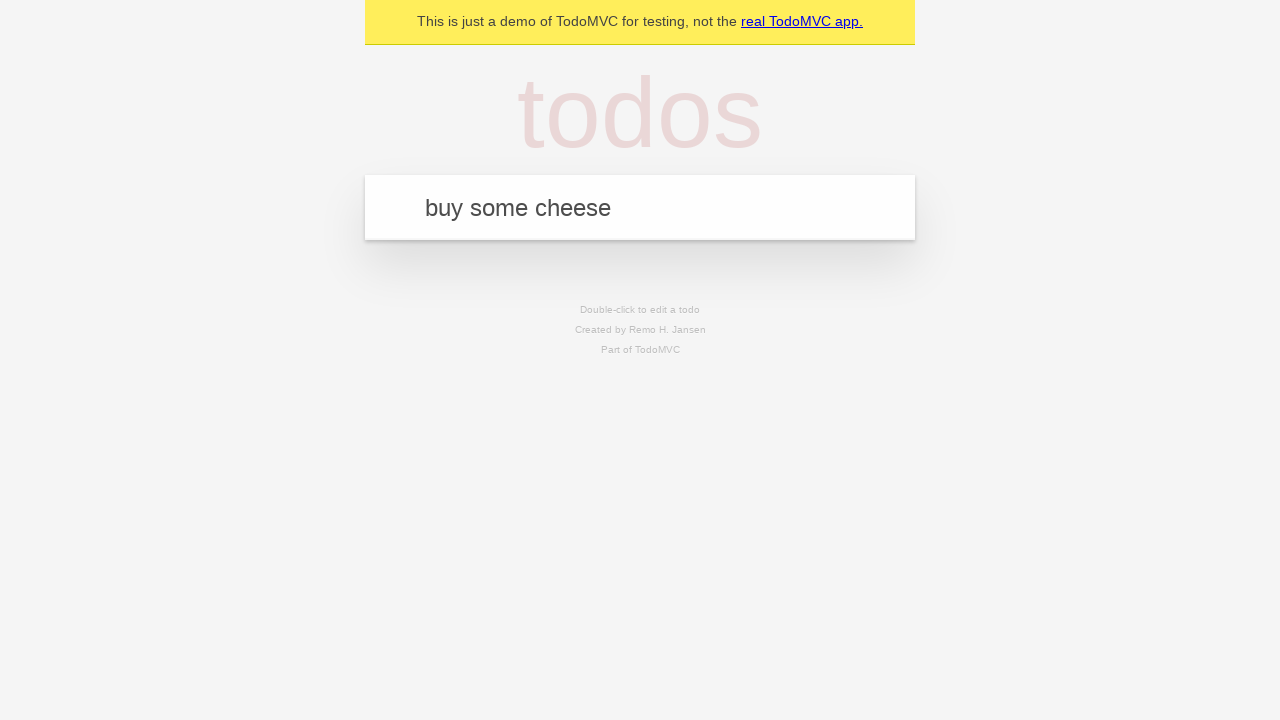

Pressed Enter to create first todo on internal:attr=[placeholder="What needs to be done?"i]
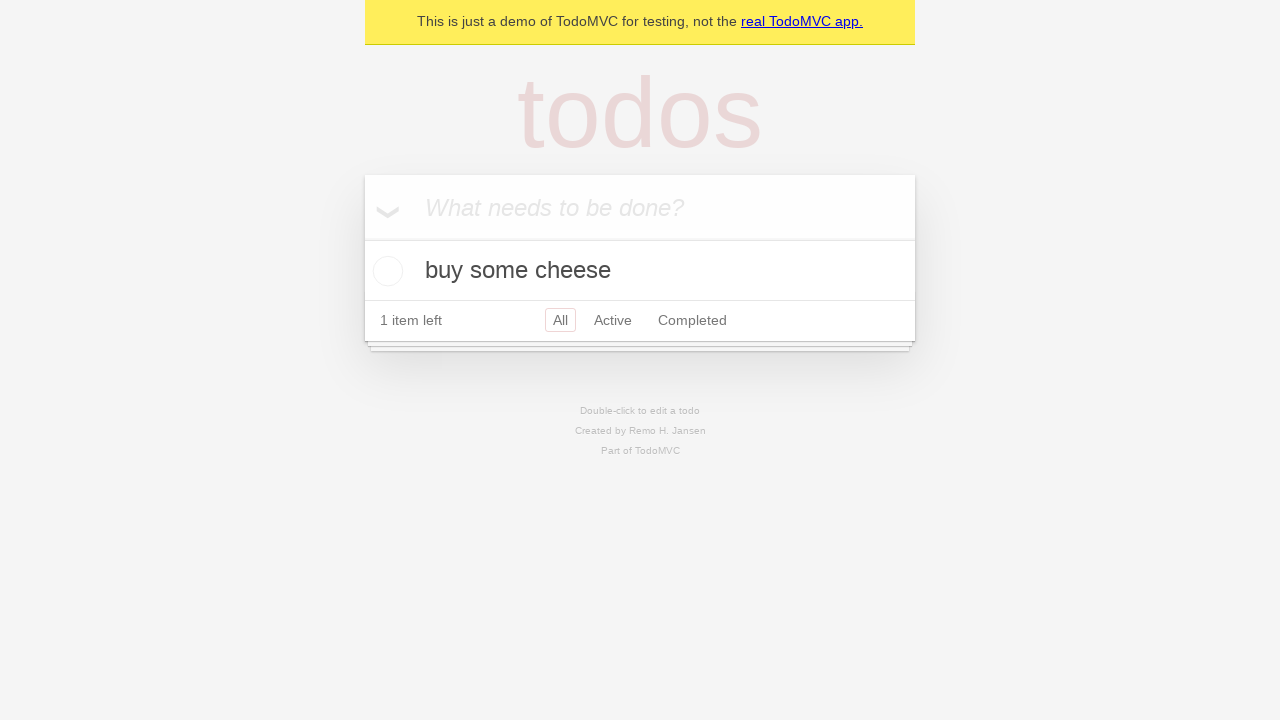

Filled todo input with 'feed the cat' on internal:attr=[placeholder="What needs to be done?"i]
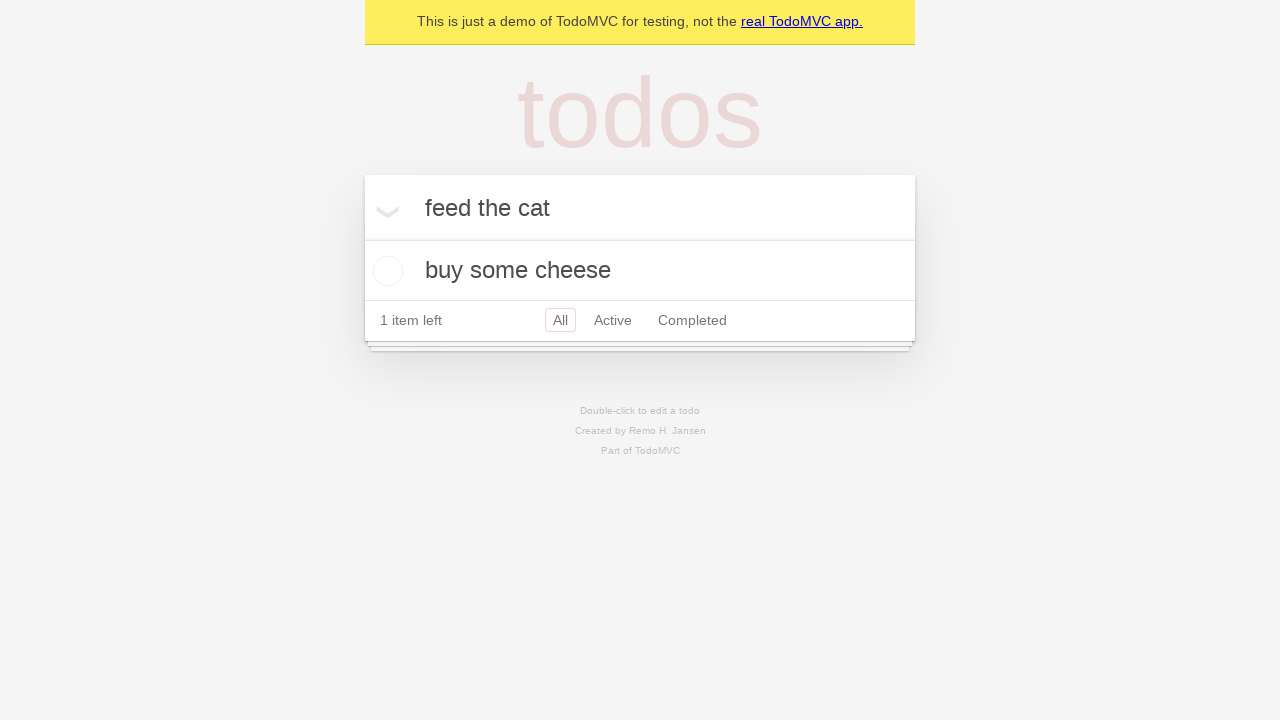

Pressed Enter to create second todo on internal:attr=[placeholder="What needs to be done?"i]
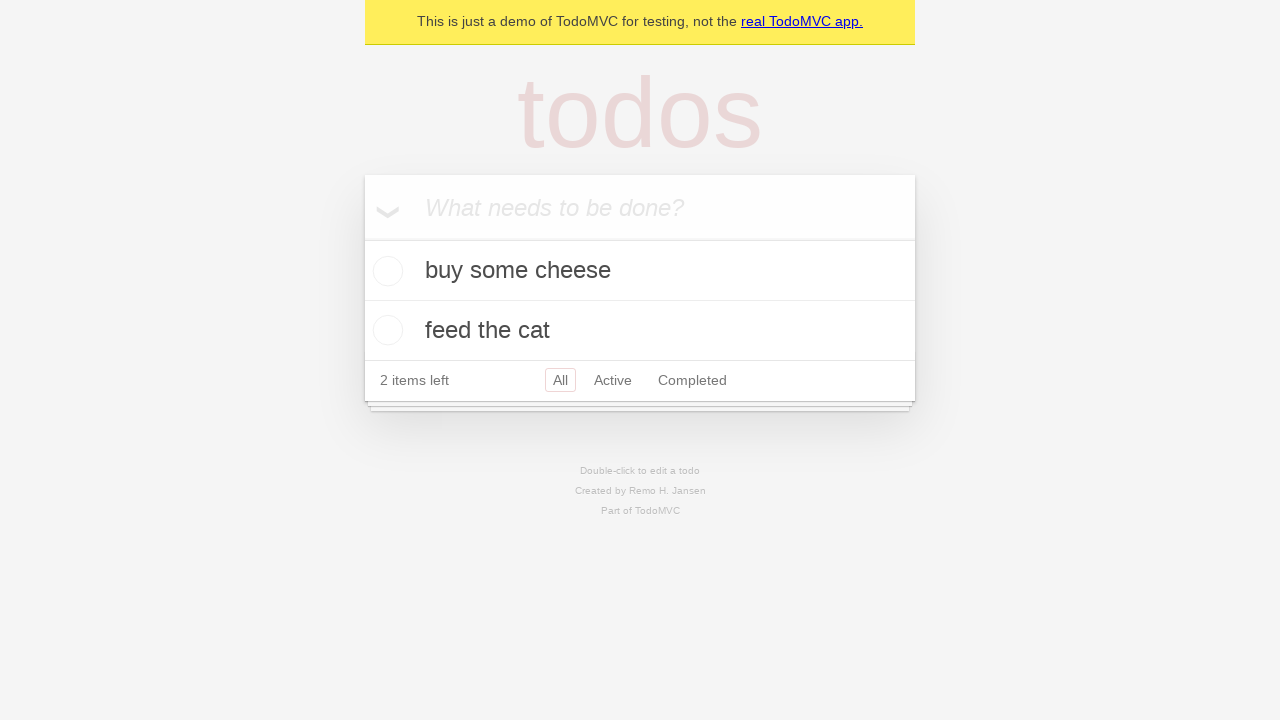

Filled todo input with 'book a doctors appointment' on internal:attr=[placeholder="What needs to be done?"i]
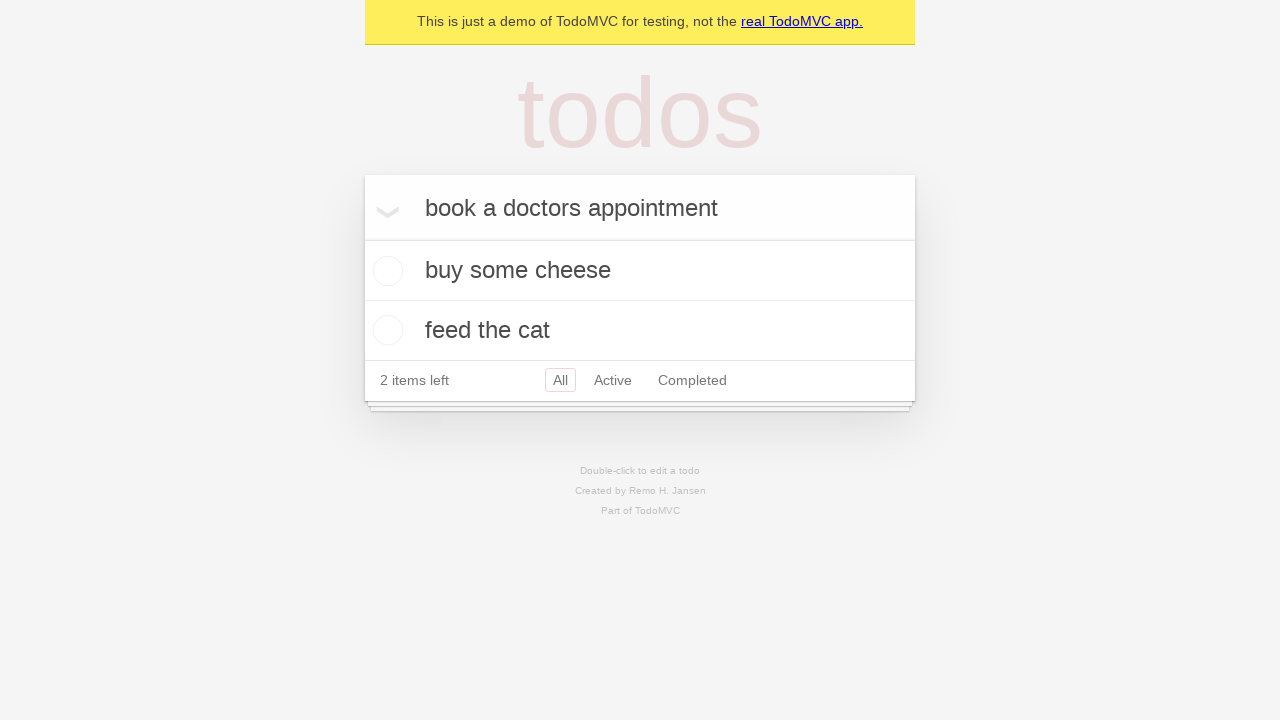

Pressed Enter to create third todo on internal:attr=[placeholder="What needs to be done?"i]
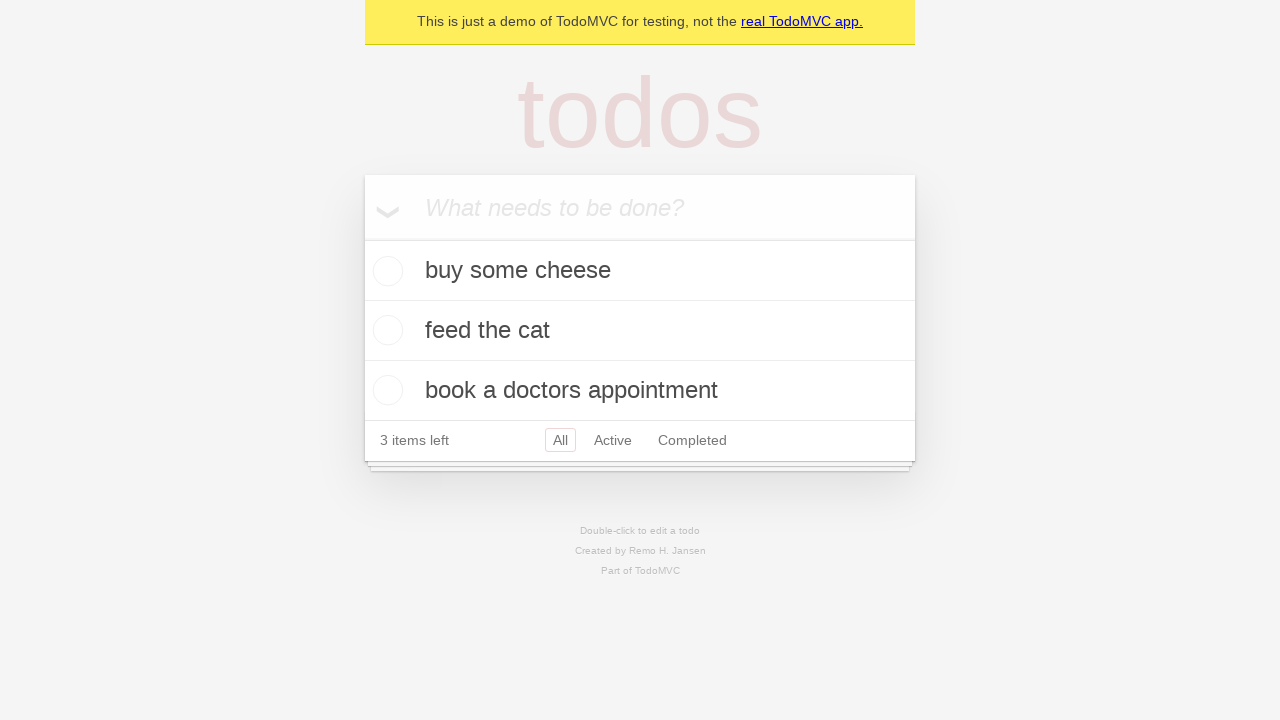

Clicked 'Mark all as complete' toggle to check all todos at (362, 238) on internal:label="Mark all as complete"i
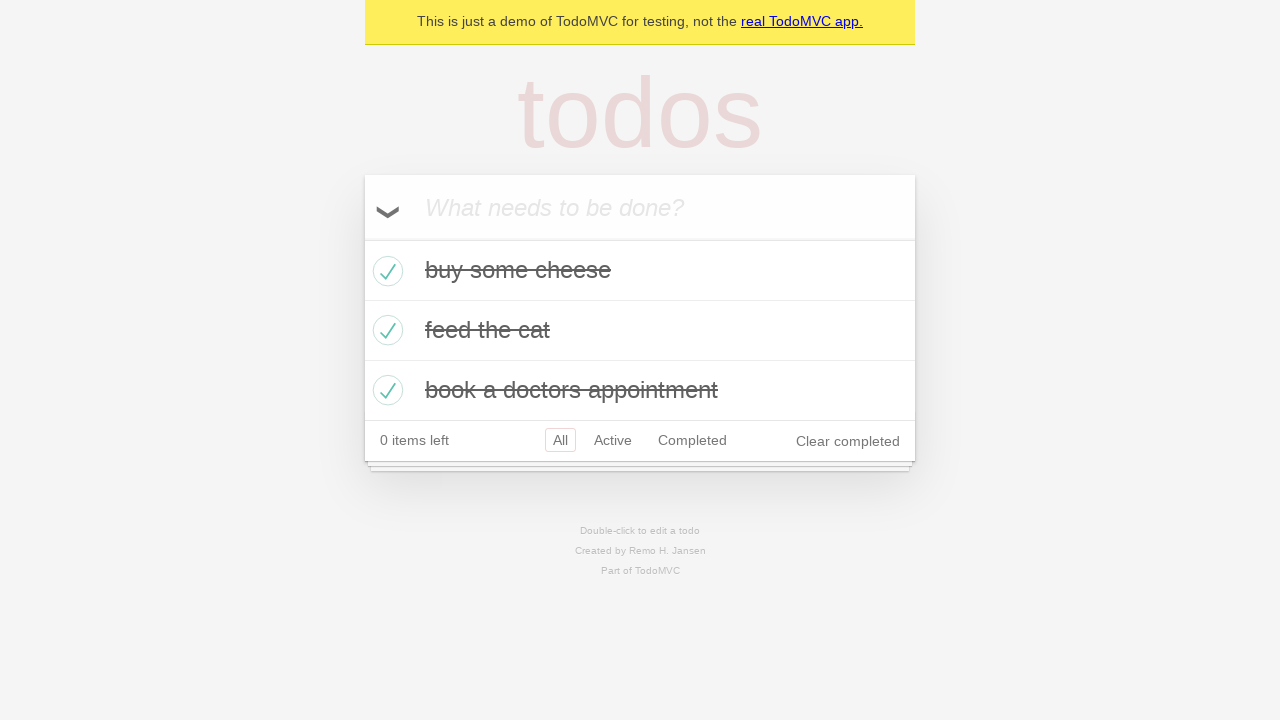

Clicked 'Mark all as complete' toggle to uncheck all todos and clear completion state at (362, 238) on internal:label="Mark all as complete"i
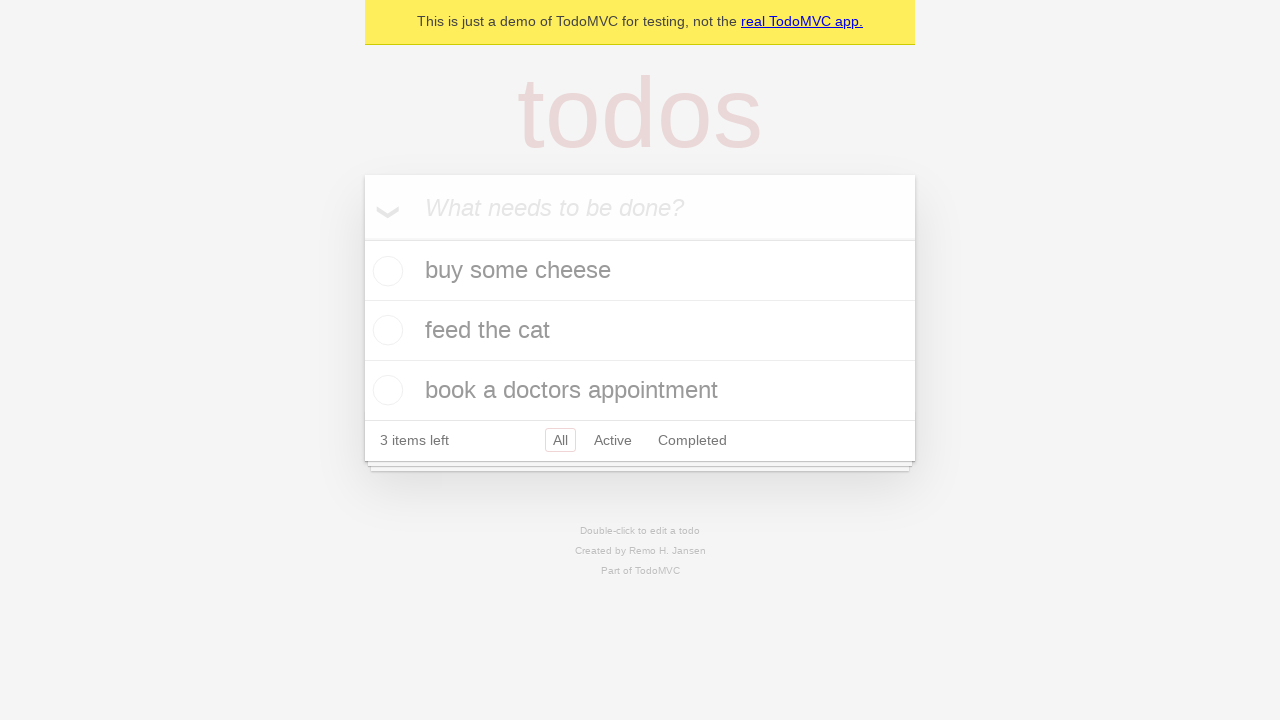

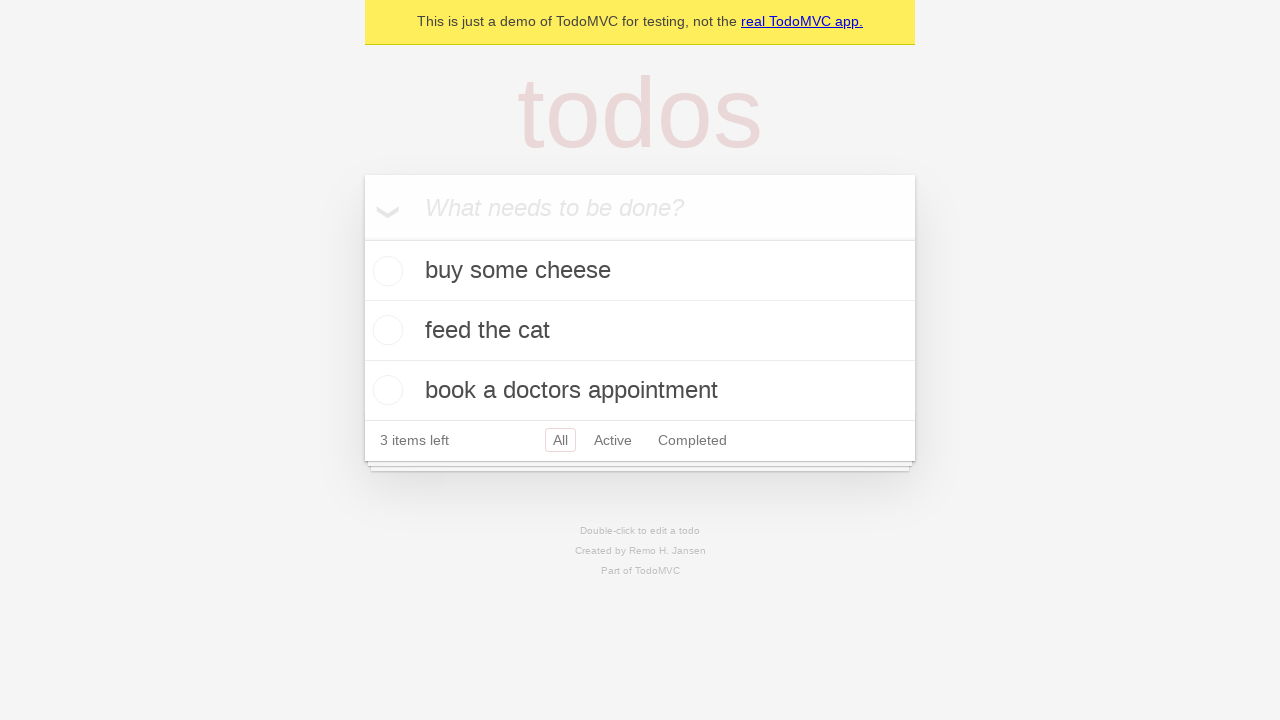